Tests navigation to the Java documentation page by clicking Get Started, hovering over Node.js dropdown, and selecting Java

Starting URL: https://playwright.dev/

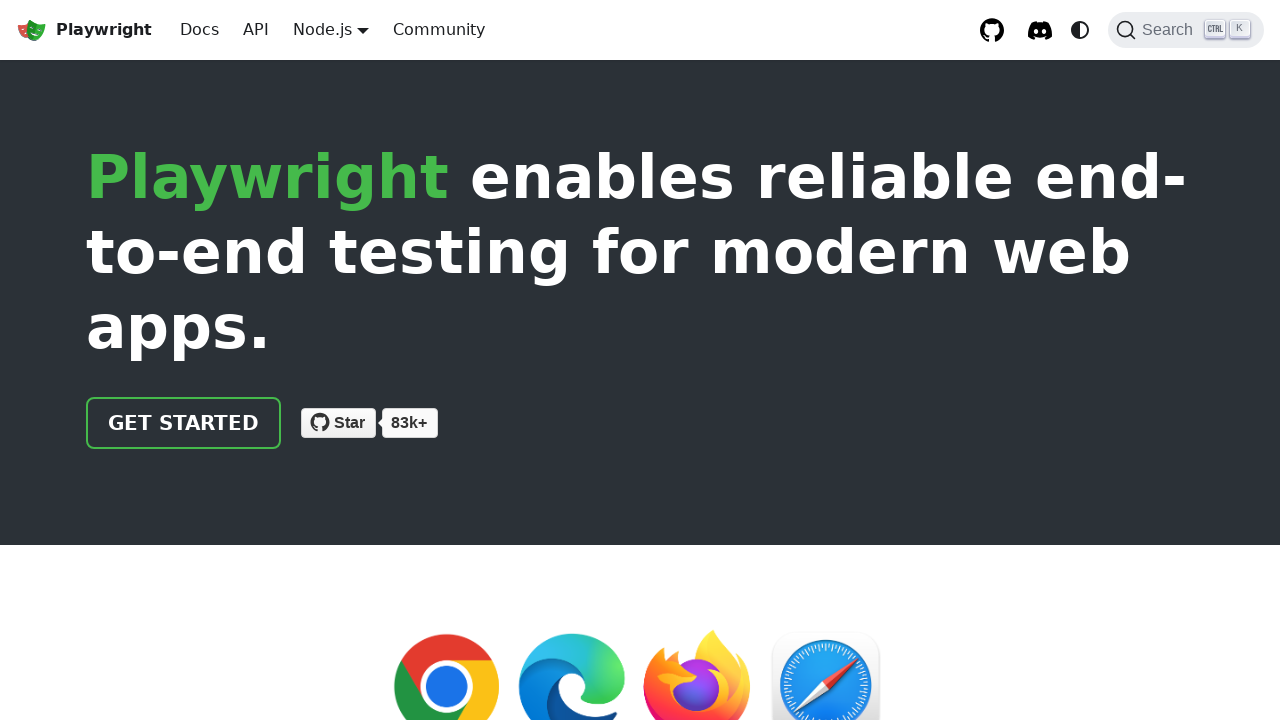

Clicked 'Get started' link on Playwright home page at (184, 423) on a.getStarted_Sjon, a:has-text('Get started')
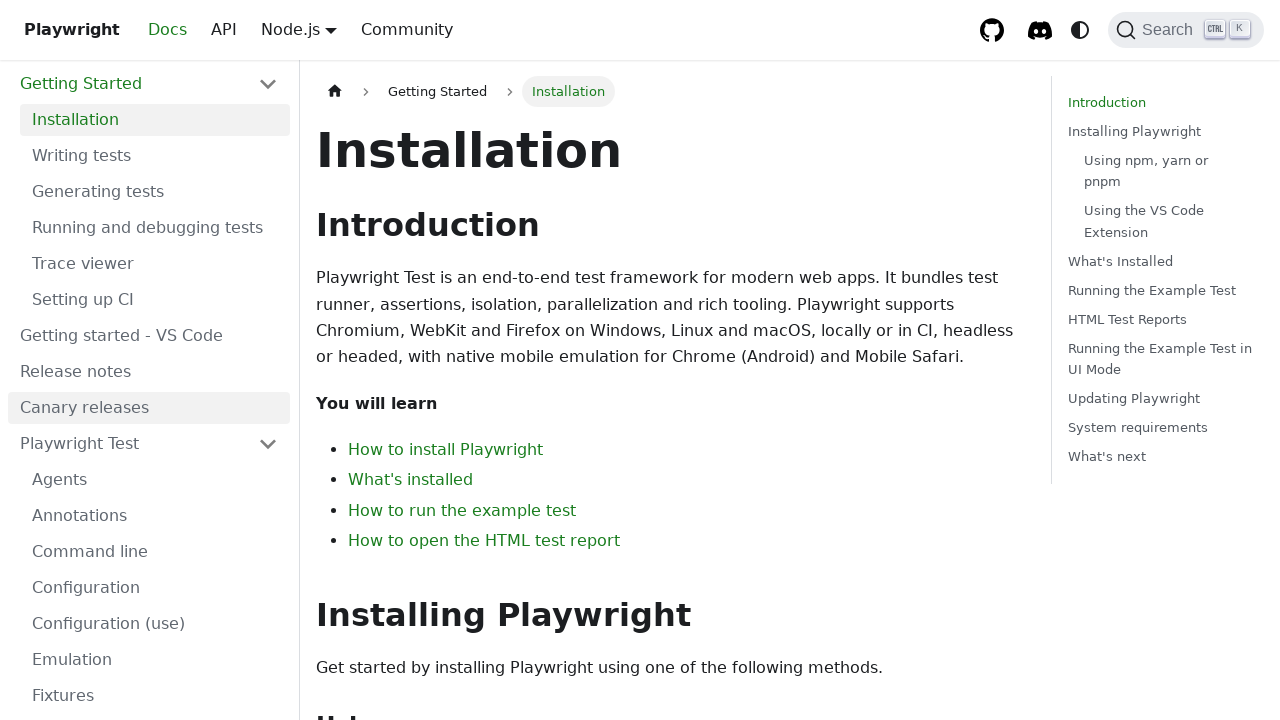

Documentation intro page loaded
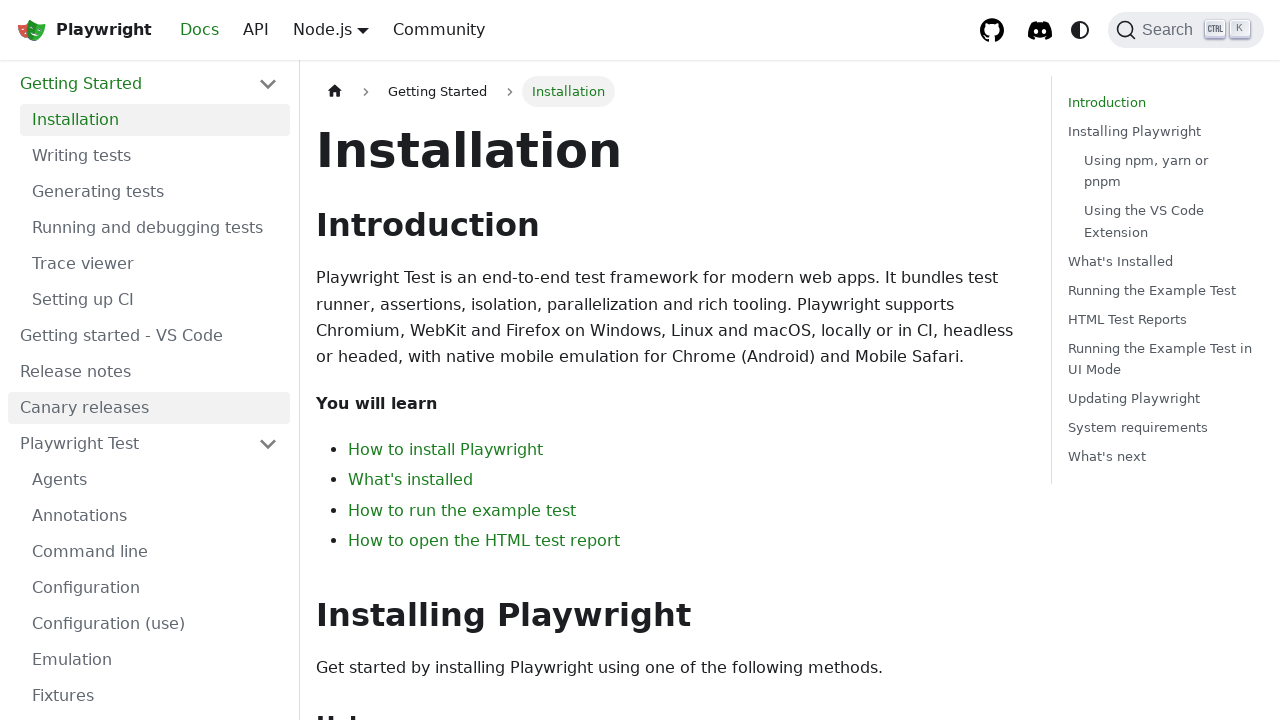

Hovered over Node.js language dropdown menu at (331, 30) on .navbar__item.dropdown:has-text('Node.js')
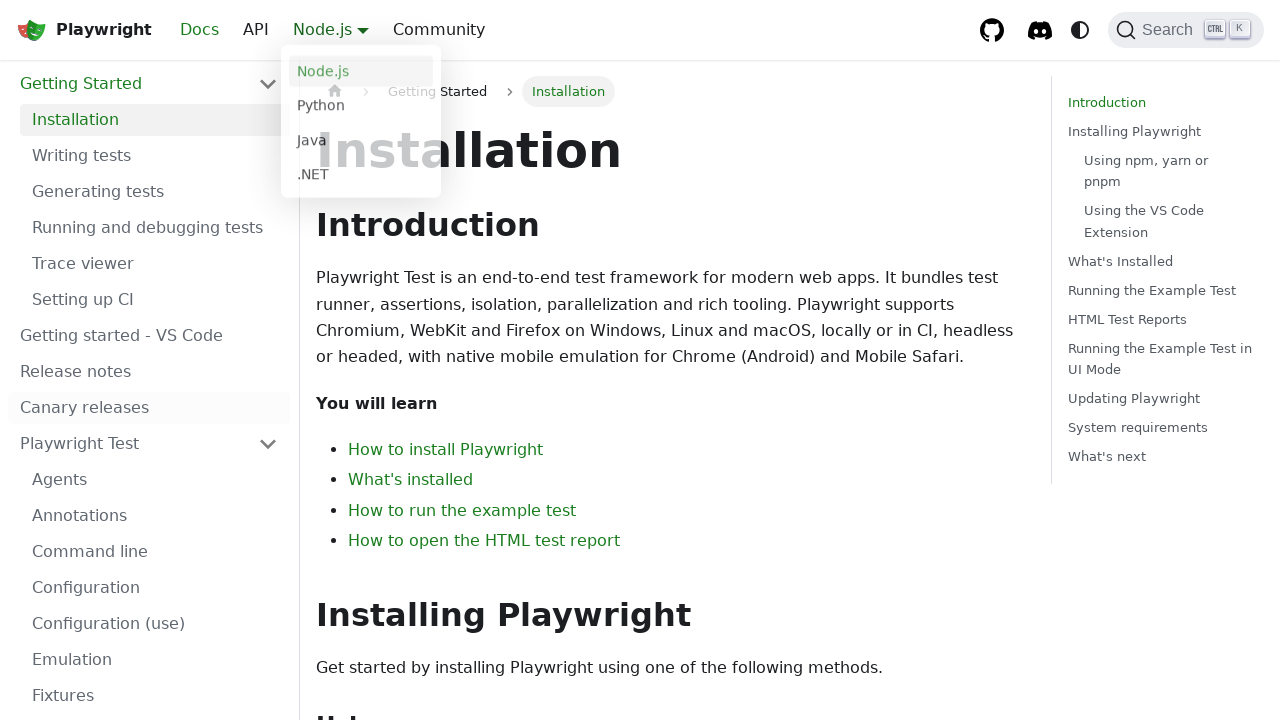

Clicked Java option from language dropdown at (361, 142) on a:has-text('Java')
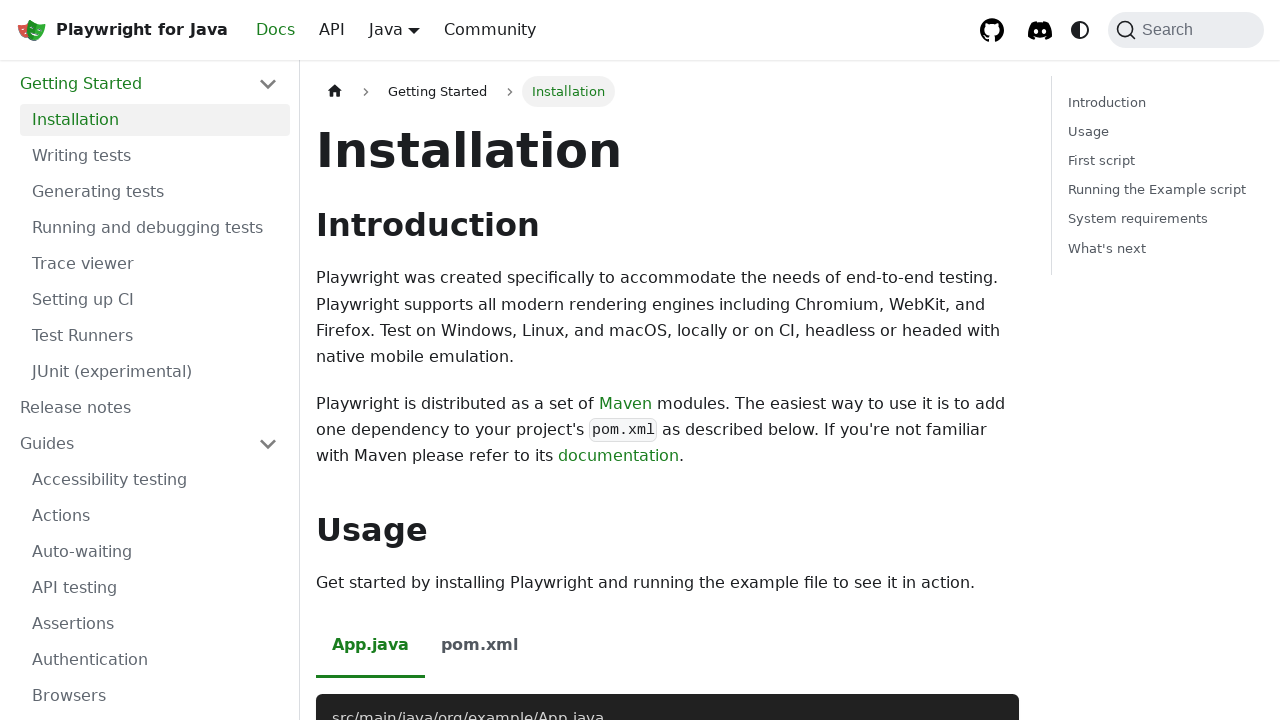

Java documentation page loaded and verified
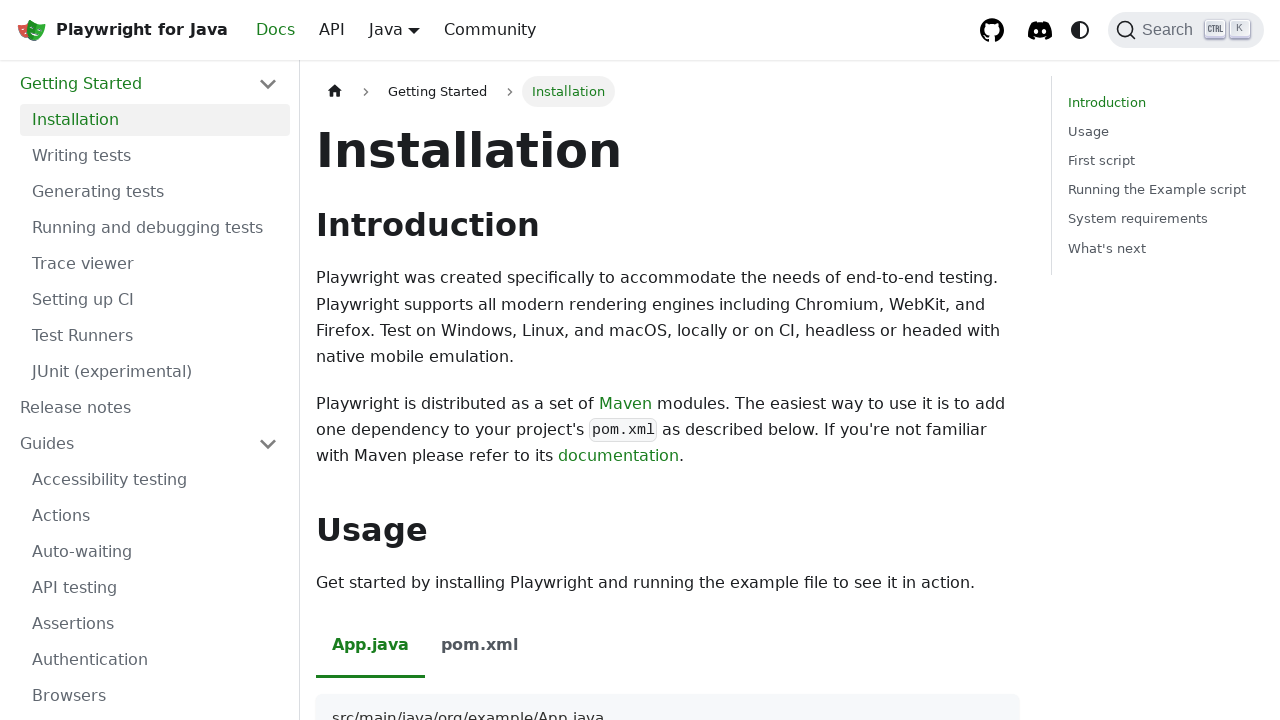

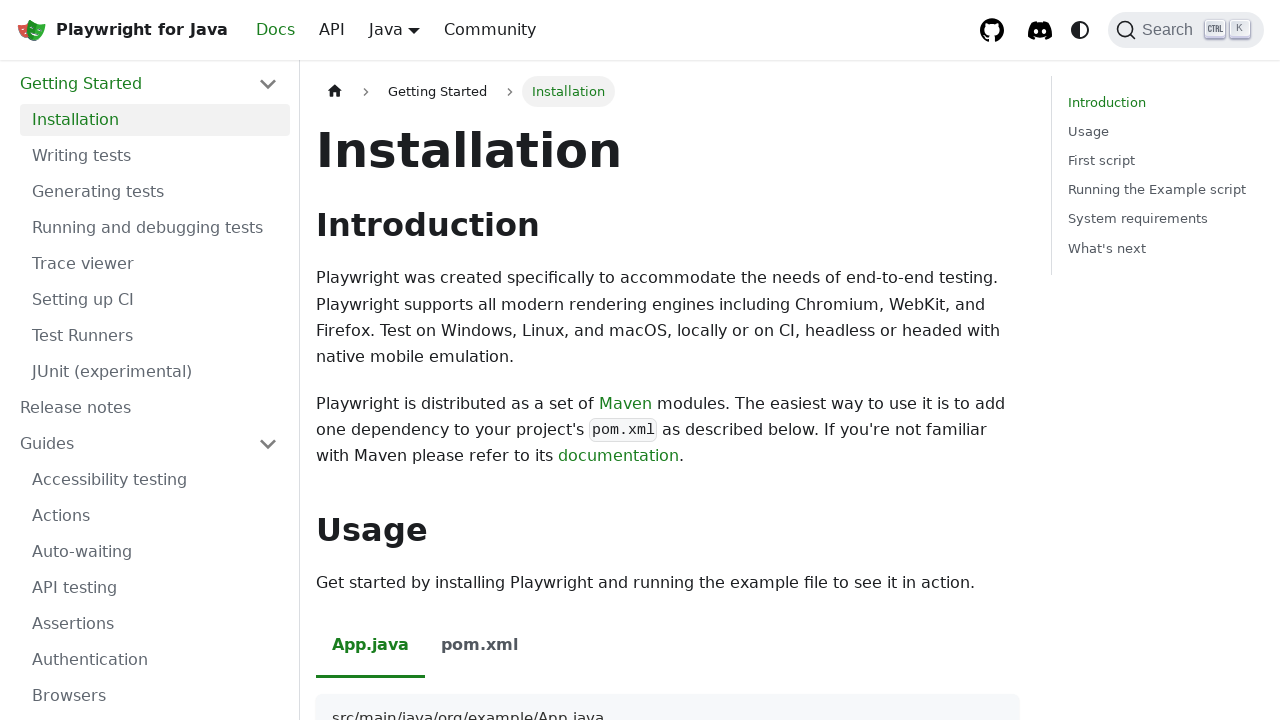